Tests Python.org search functionality by searching for 'pycon' and verifying results

Starting URL: http://www.python.org

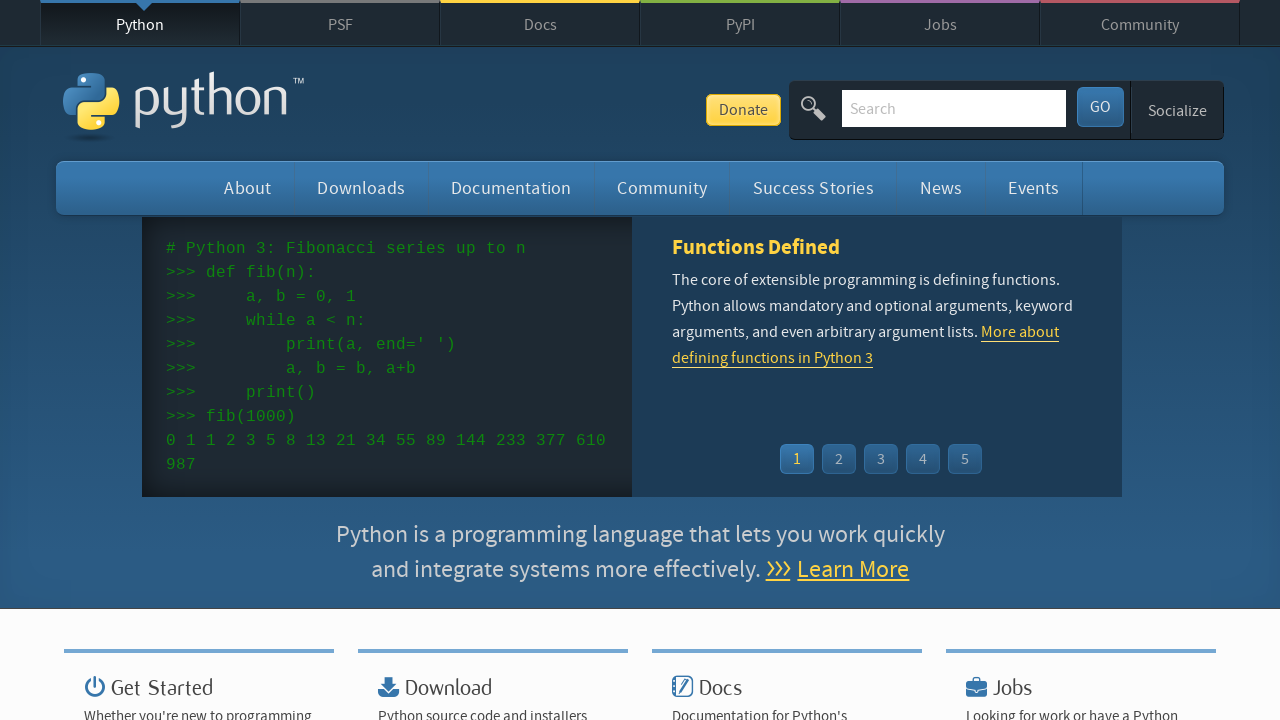

Cleared search input field on input[name='q']
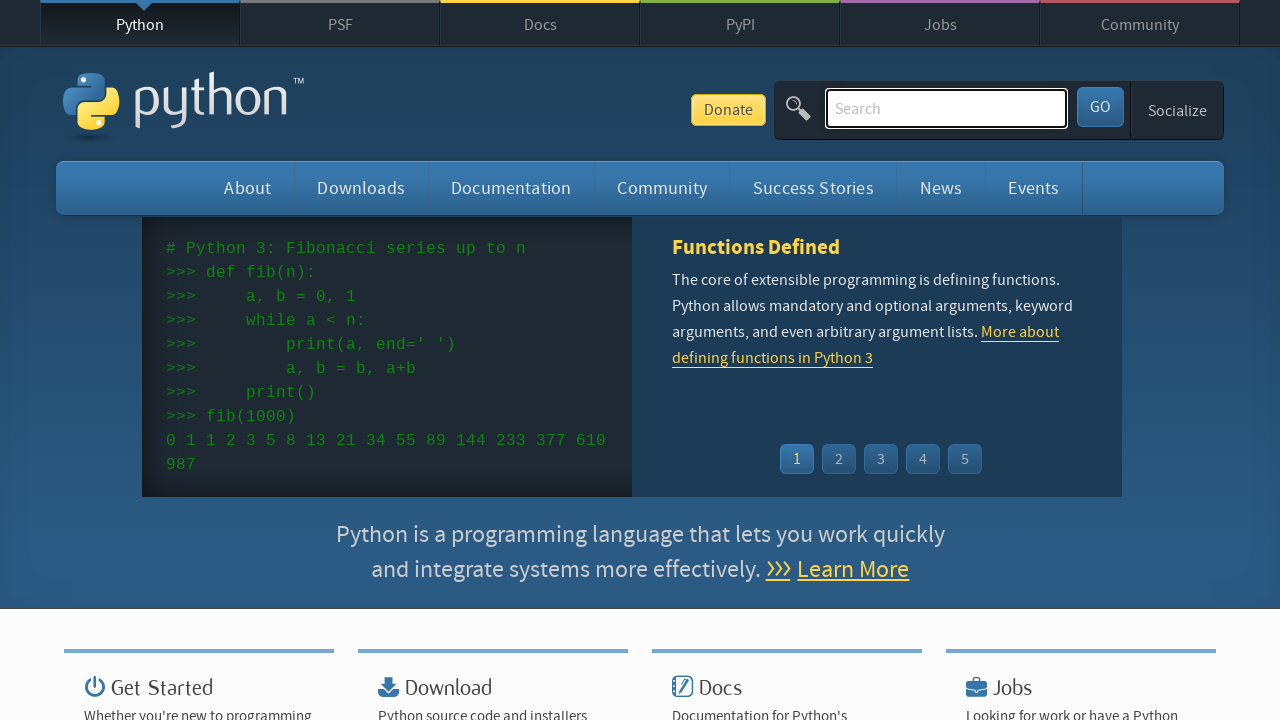

Filled search field with 'pycon' on input[name='q']
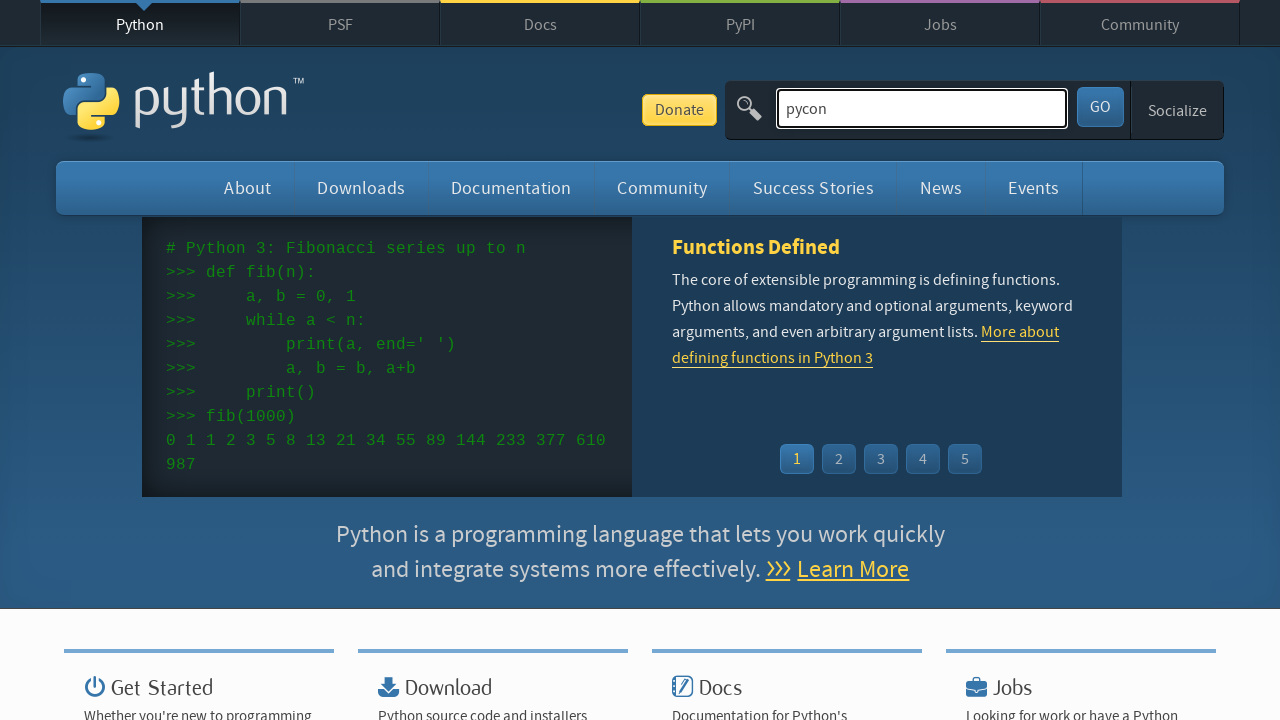

Pressed Enter to submit search for 'pycon' on input[name='q']
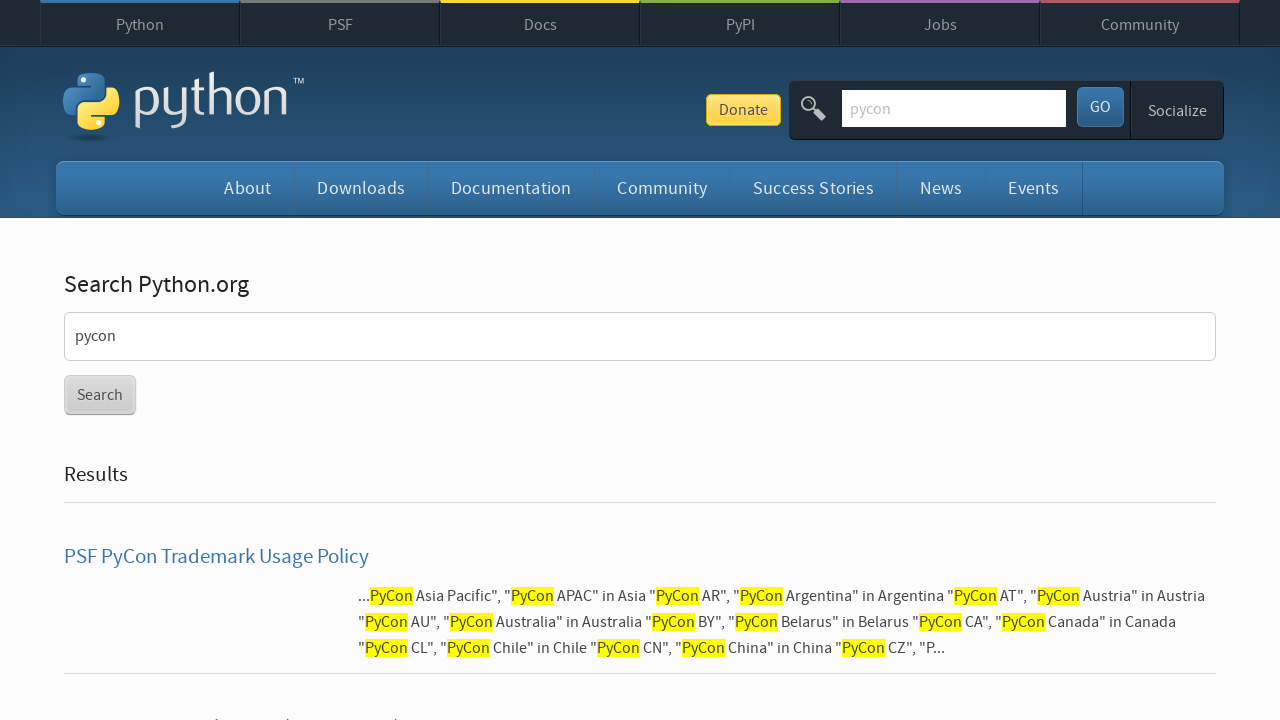

Search results loaded and network idle
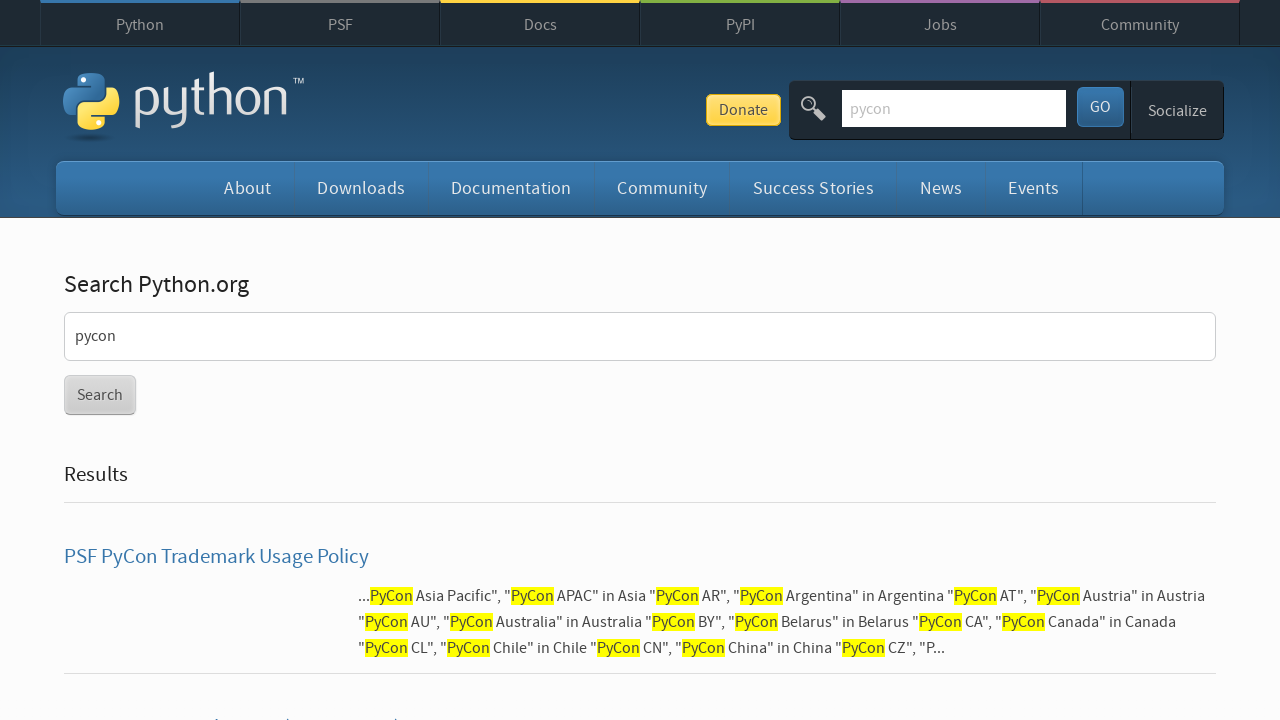

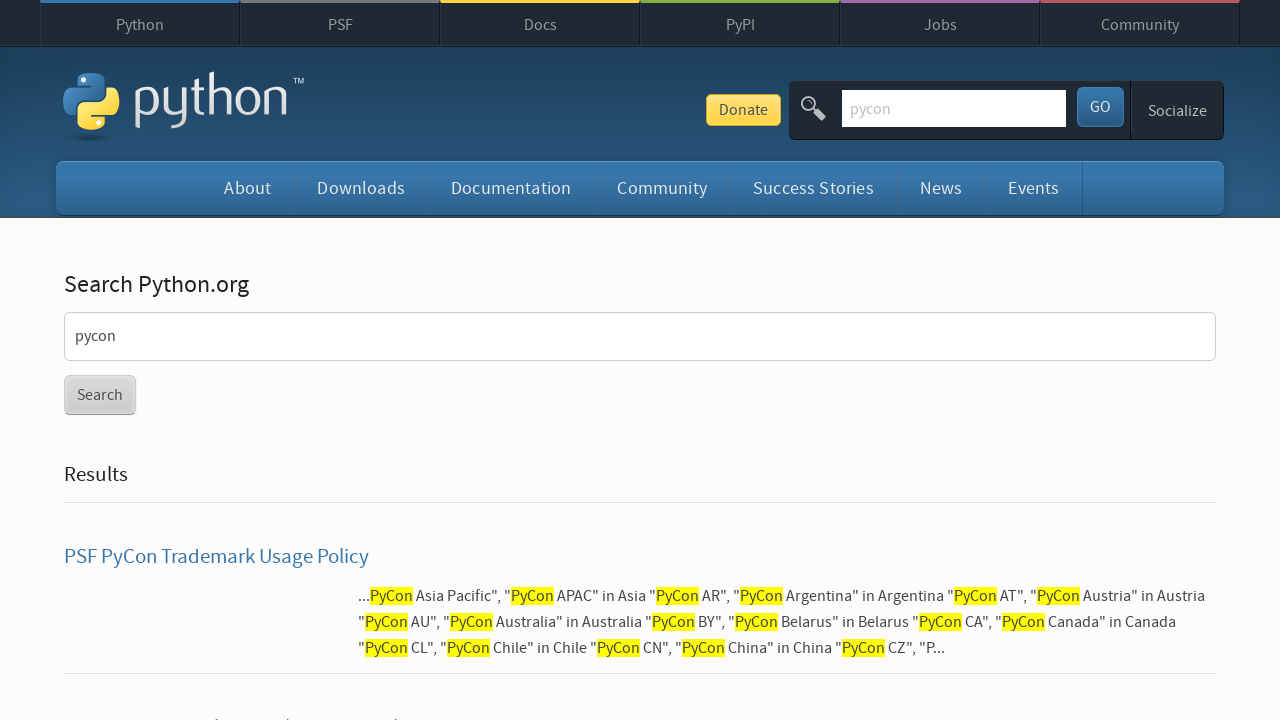